Calculates the sum of two numbers displayed on the page and selects the corresponding value from a dropdown menu before submitting

Starting URL: https://suninjuly.github.io/selects1.html

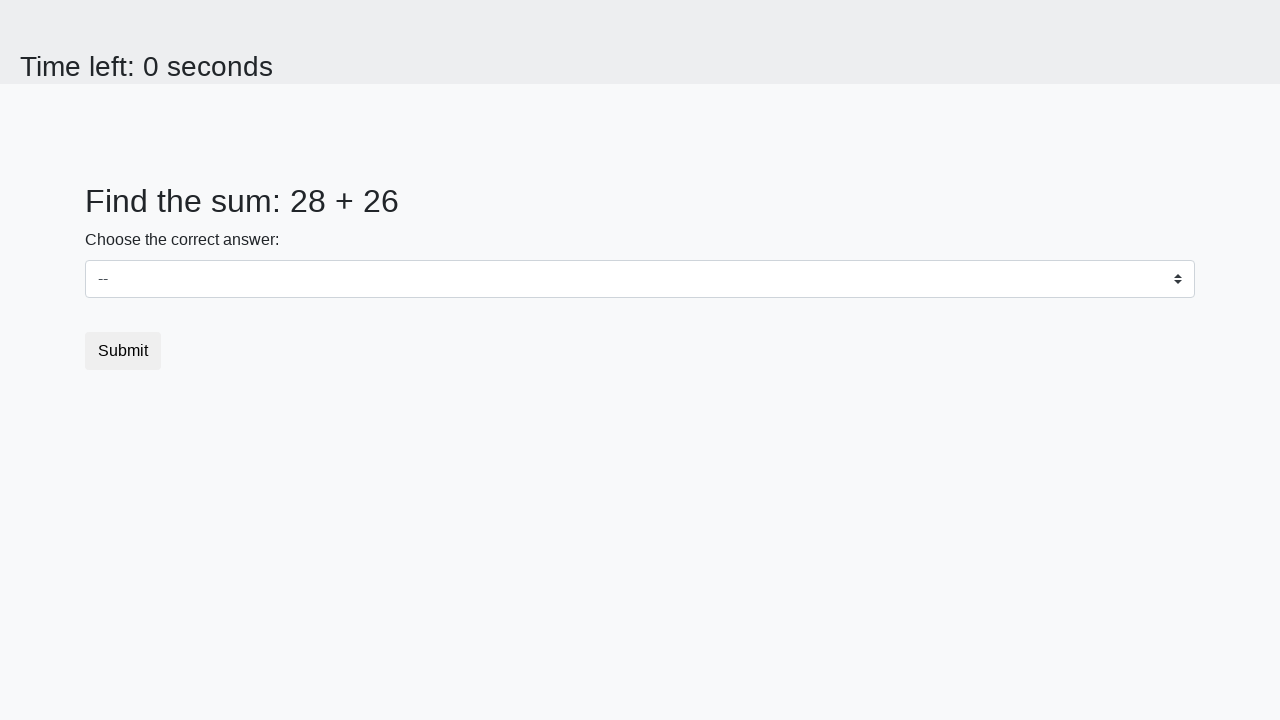

Retrieved first number from #num1 element
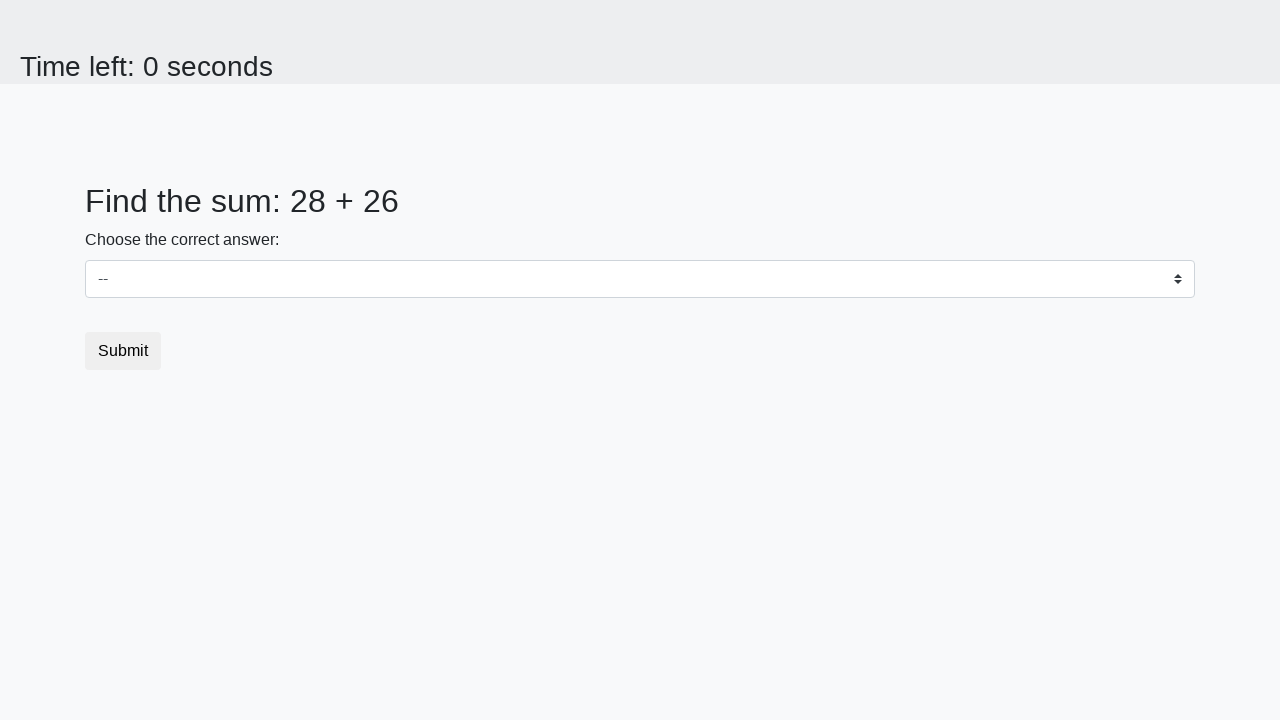

Retrieved second number from #num2 element
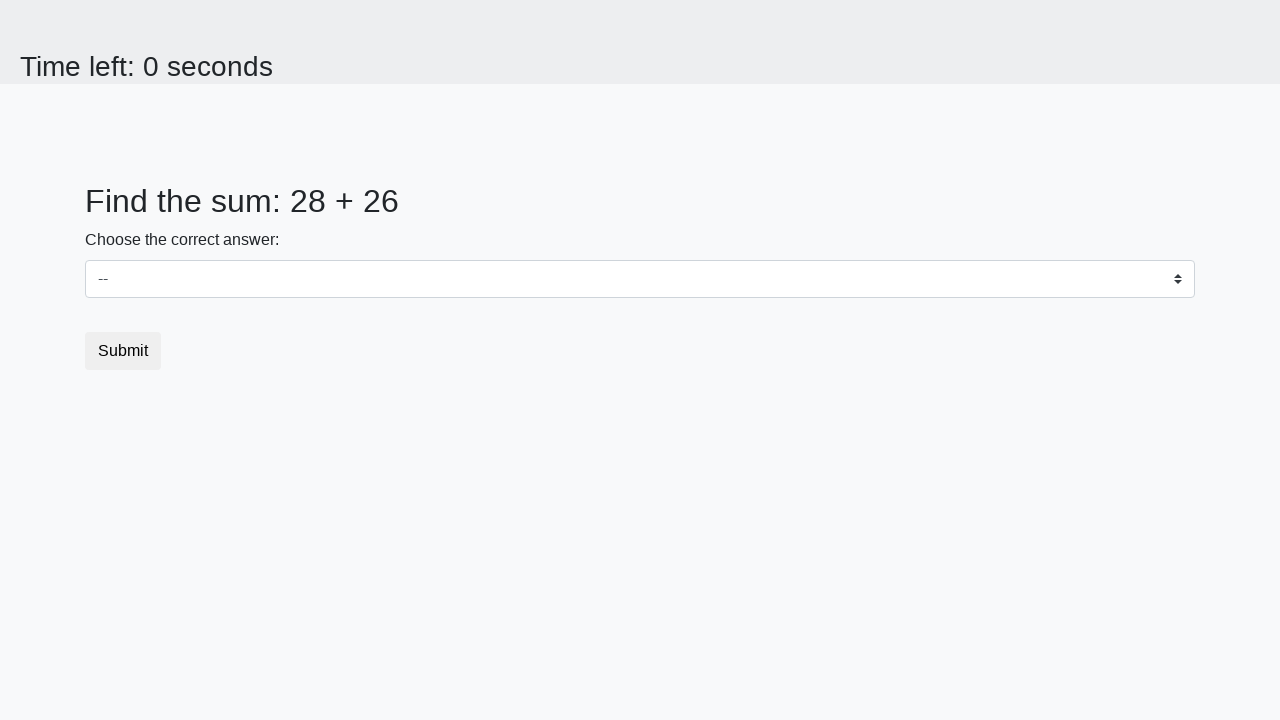

Calculated sum of 28 + 26 = 54
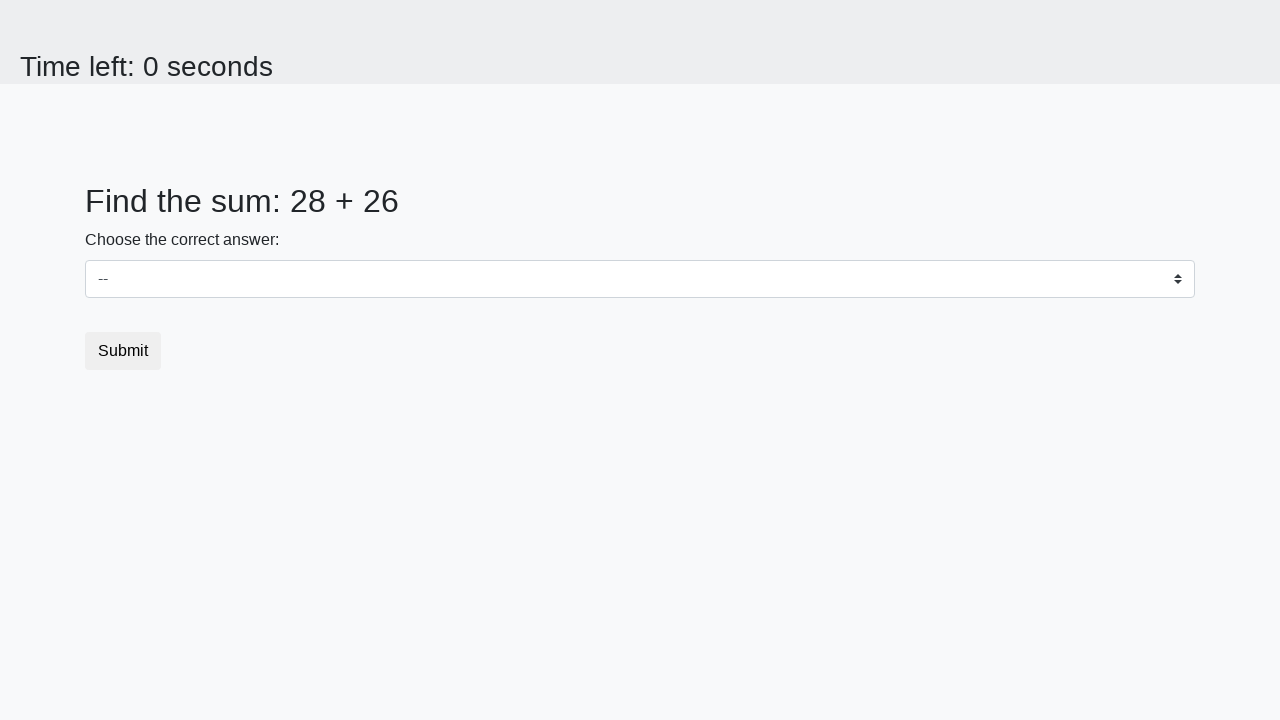

Selected value 54 from dropdown menu on select
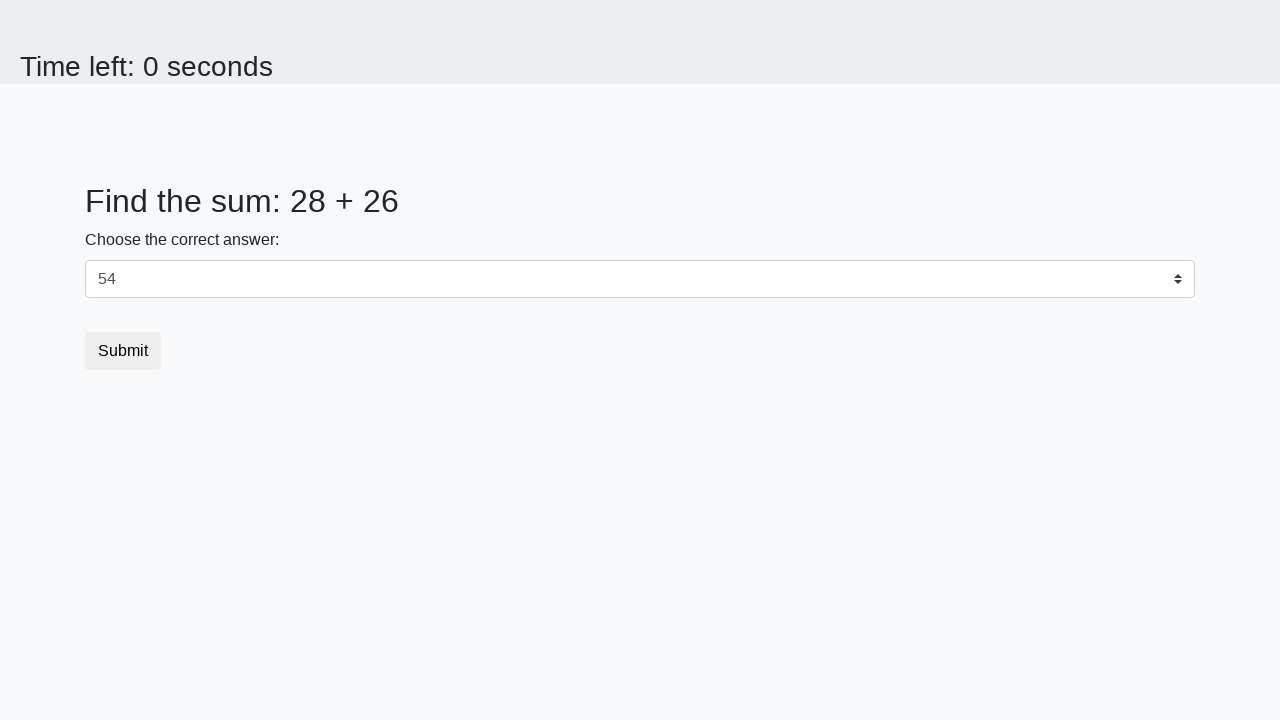

Clicked submit button at (123, 351) on button
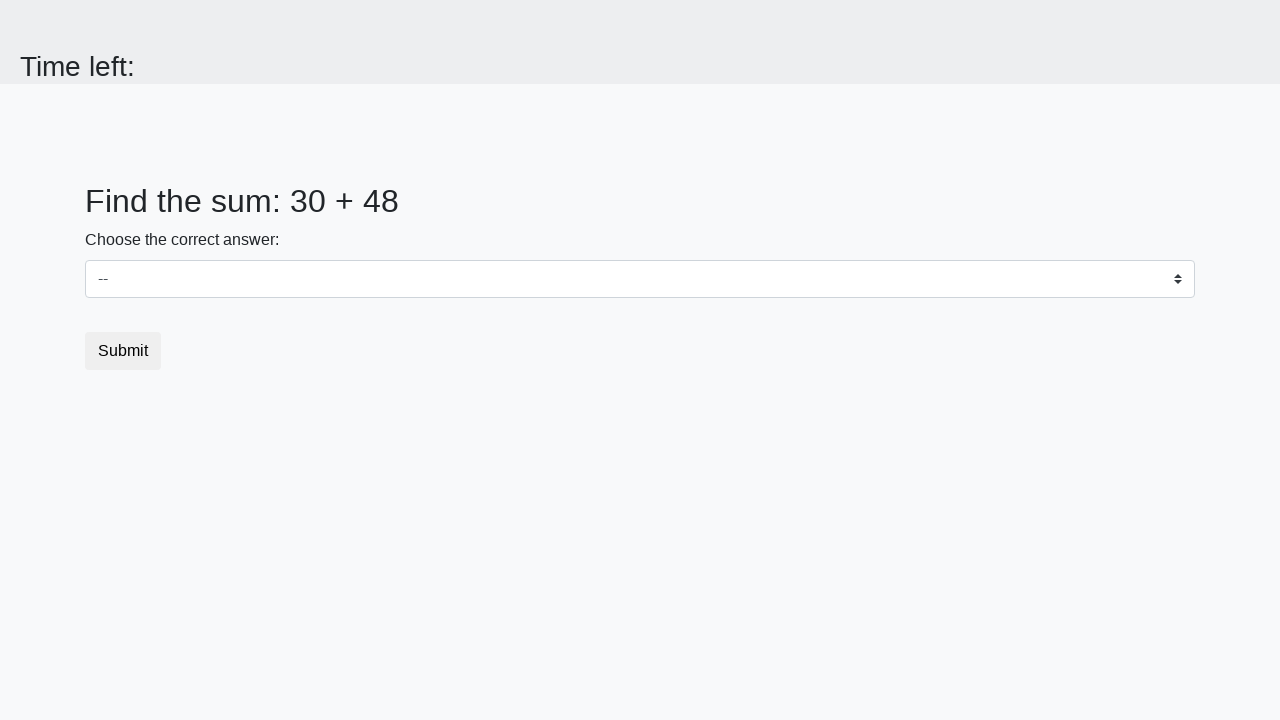

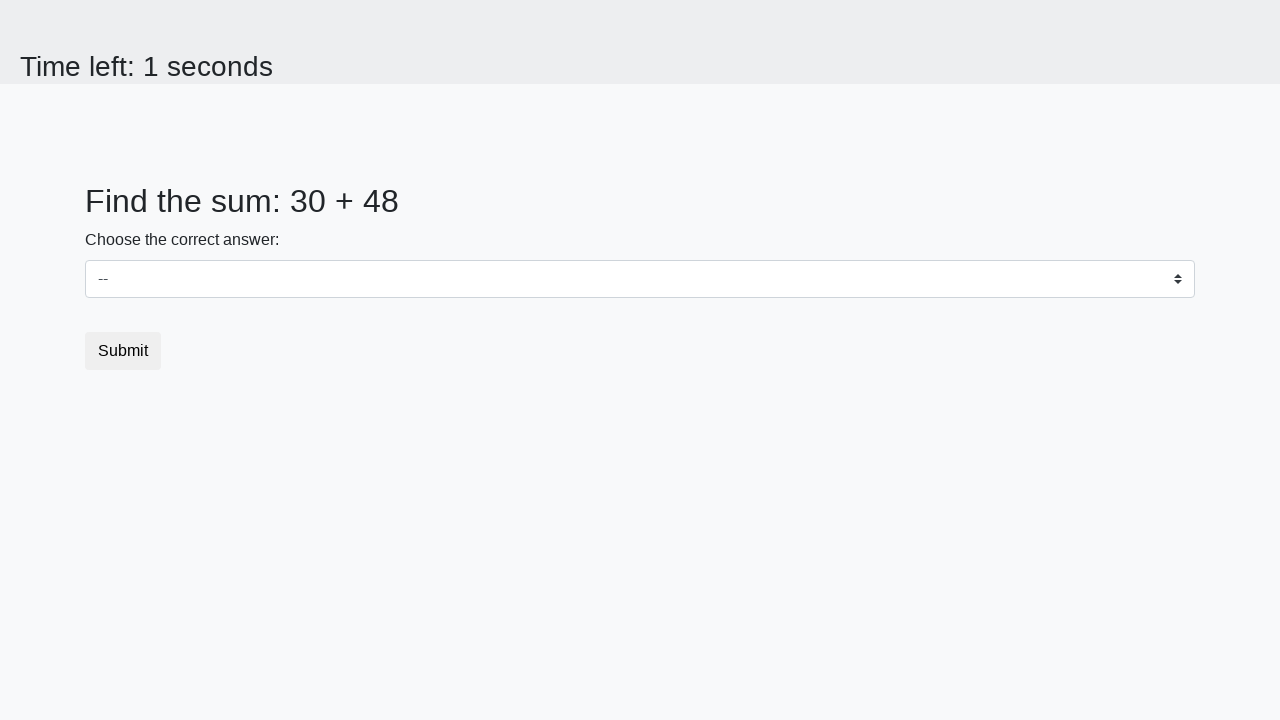